Navigates to the login page and verifies the login button is visible

Starting URL: https://the-internet.herokuapp.com/

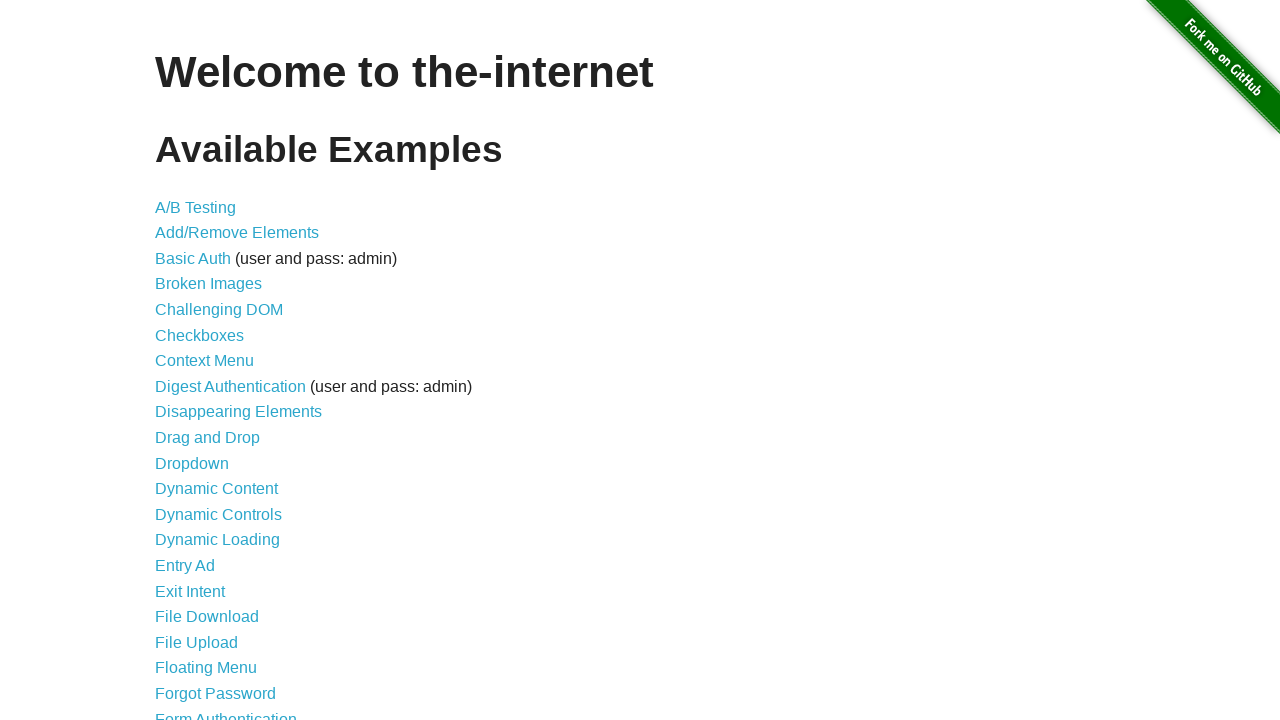

Clicked on Form Authentication link to navigate to login page at (226, 712) on xpath=//a[text()="Form Authentication"]
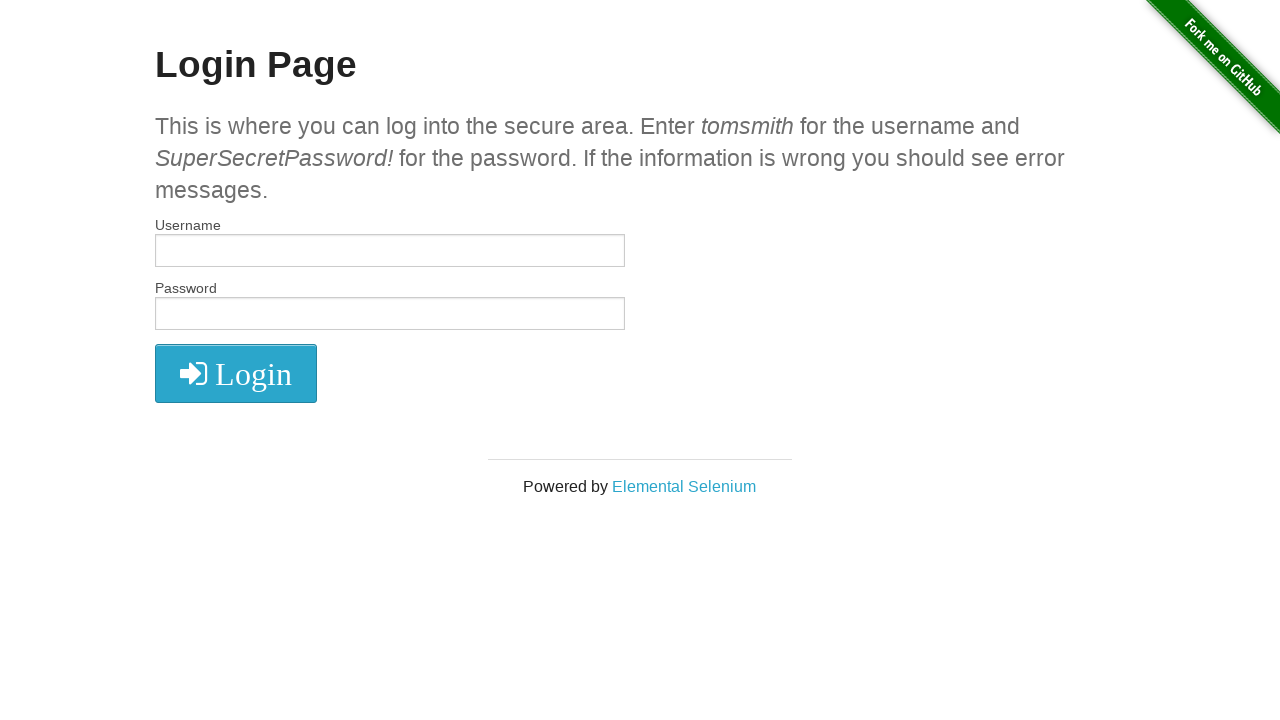

Located login button element
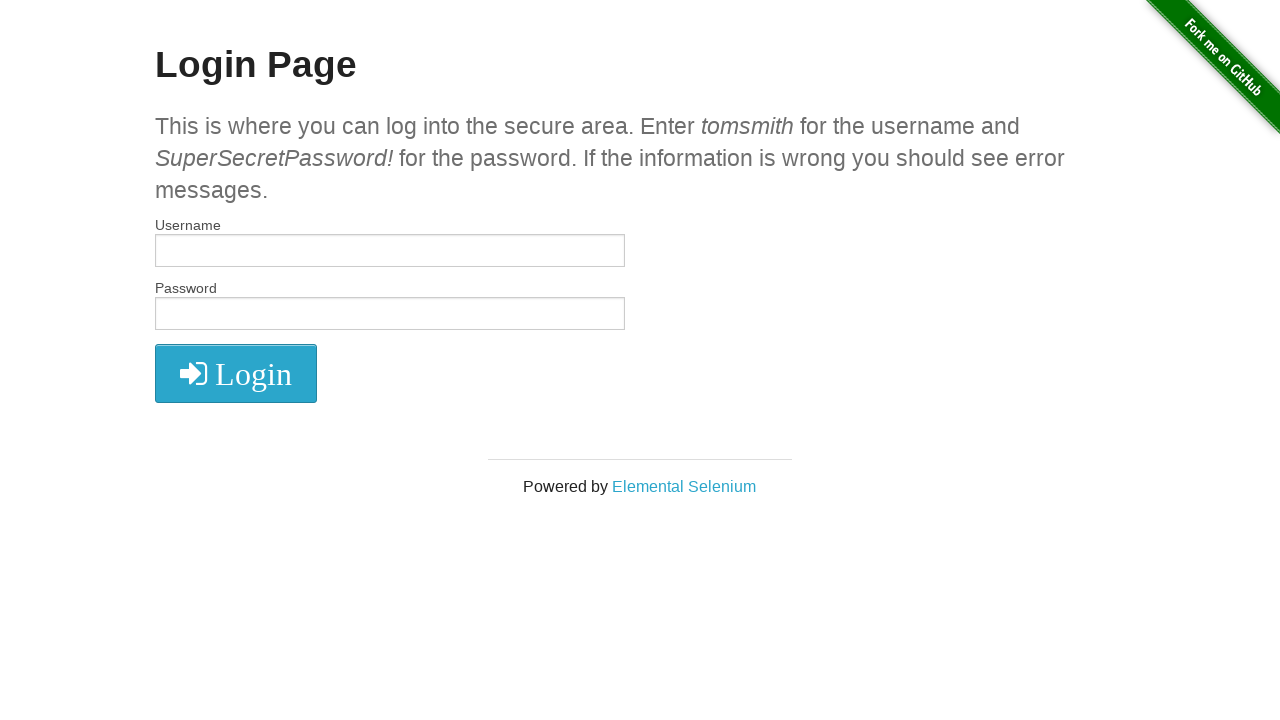

Verified login button is visible
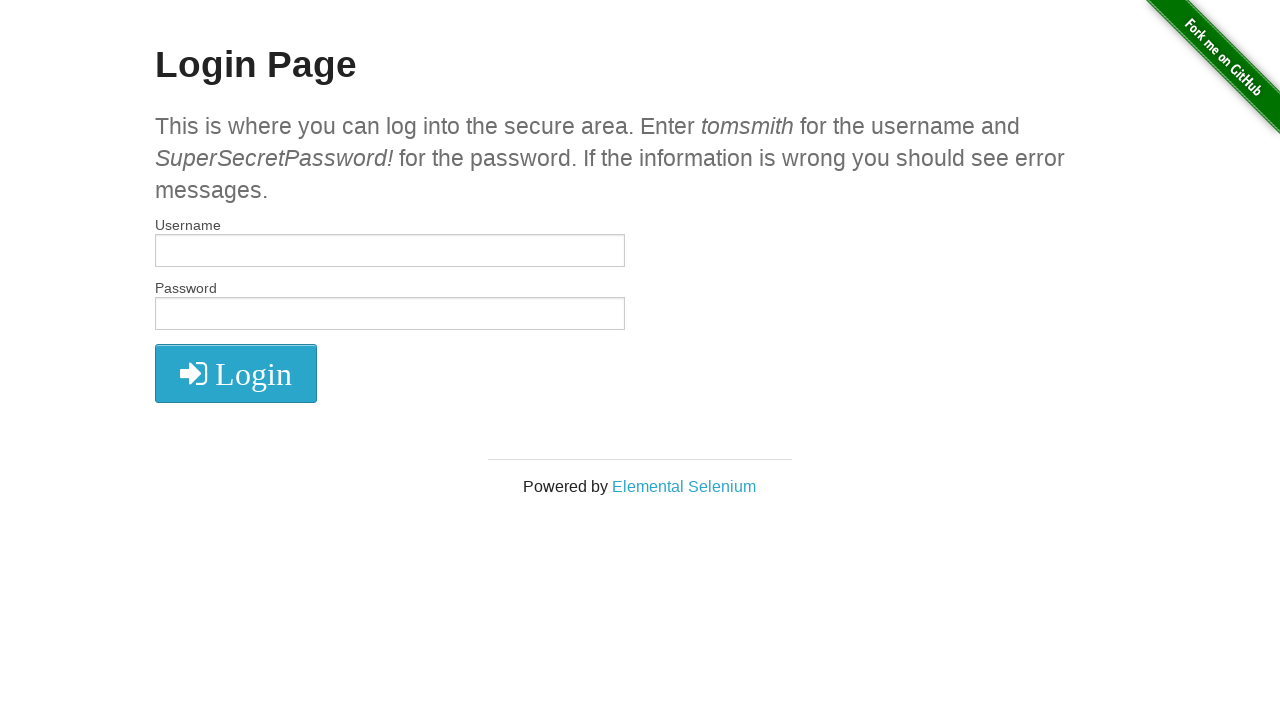

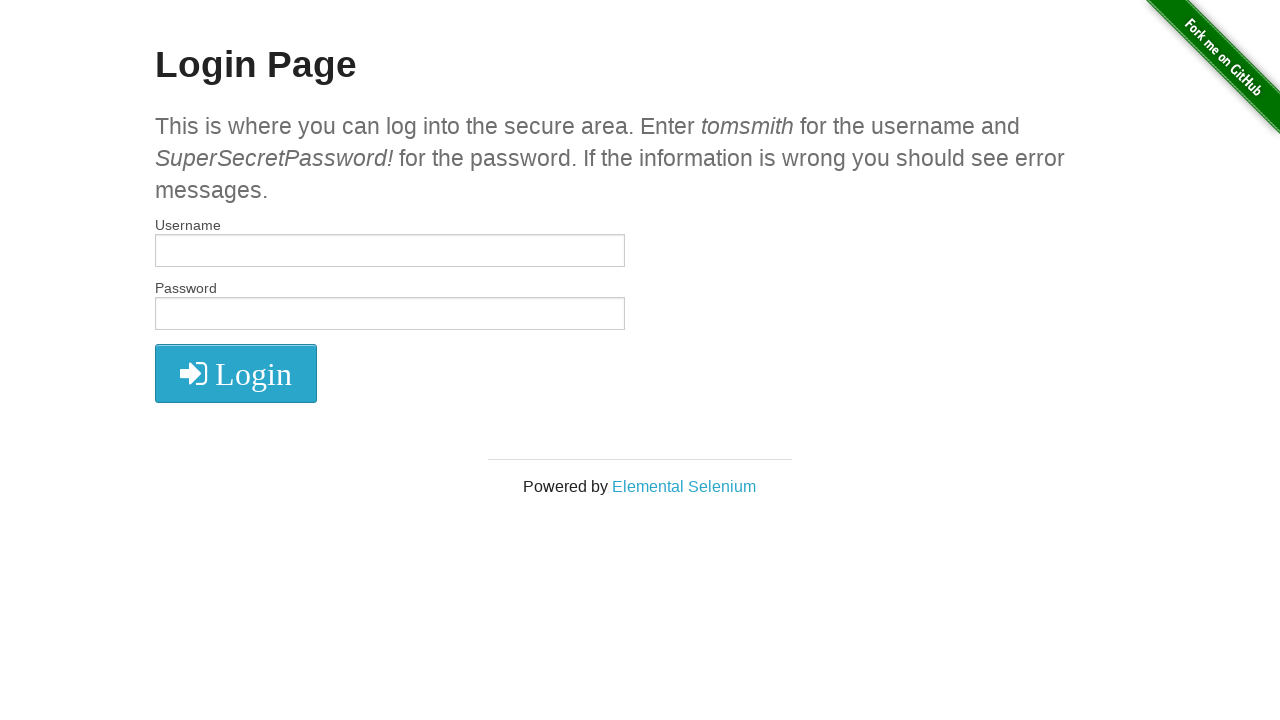